Tests that clicking the Lyrics submenu link navigates to a page with the correct H2 heading "Lyrics of the song 99 Bottles of Beer"

Starting URL: https://www.99-bottles-of-beer.net/

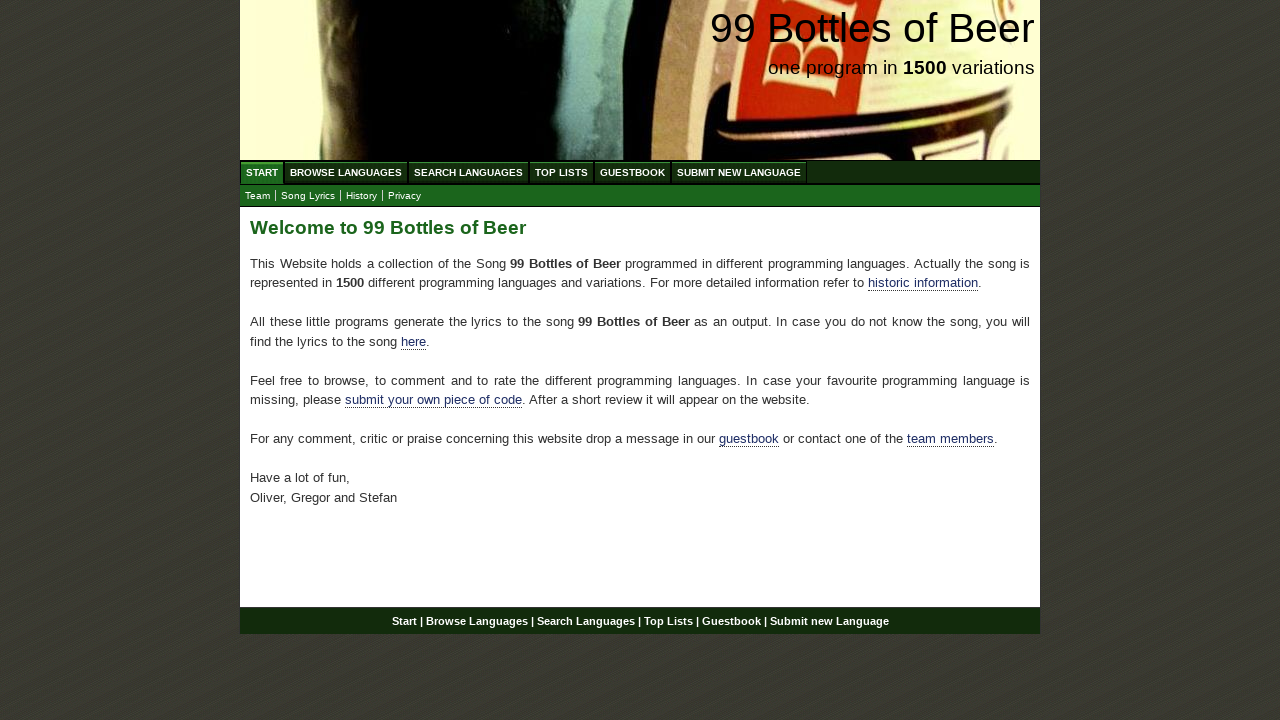

Clicked on the Lyrics submenu link at (308, 196) on xpath=//ul[@id='submenu']/li/a[@href='lyrics.html']
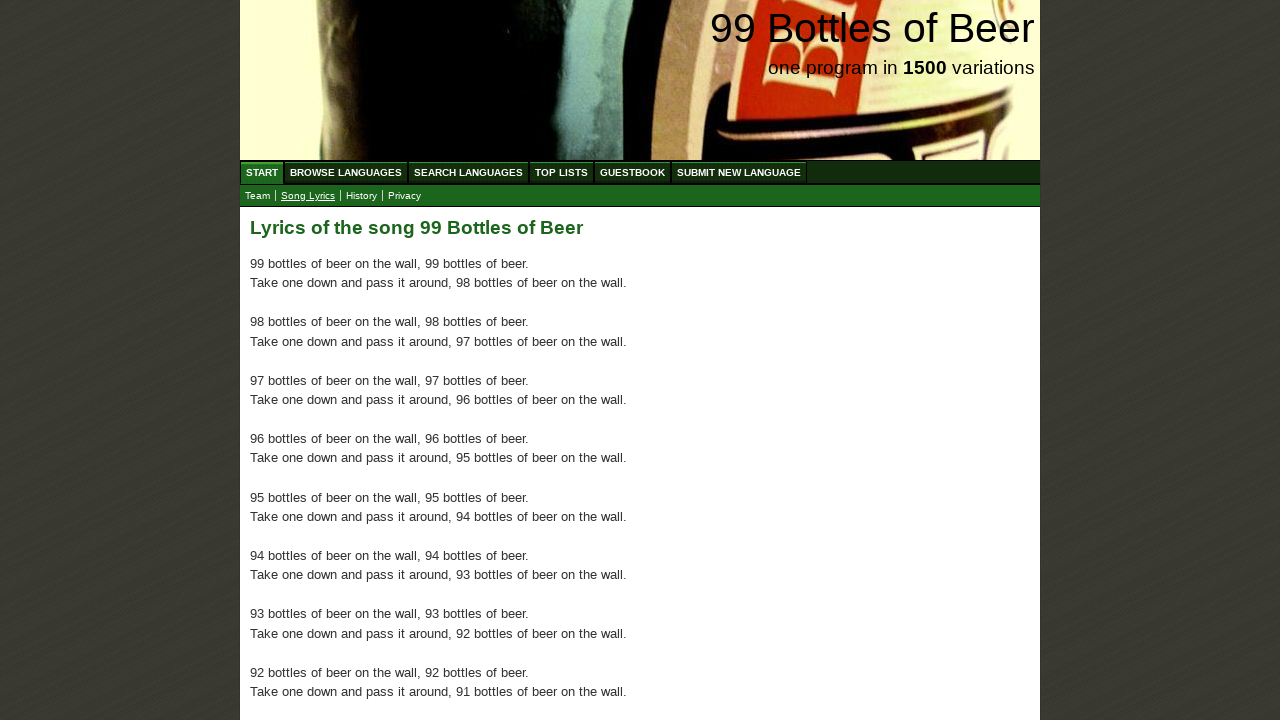

H2 element appeared on the page
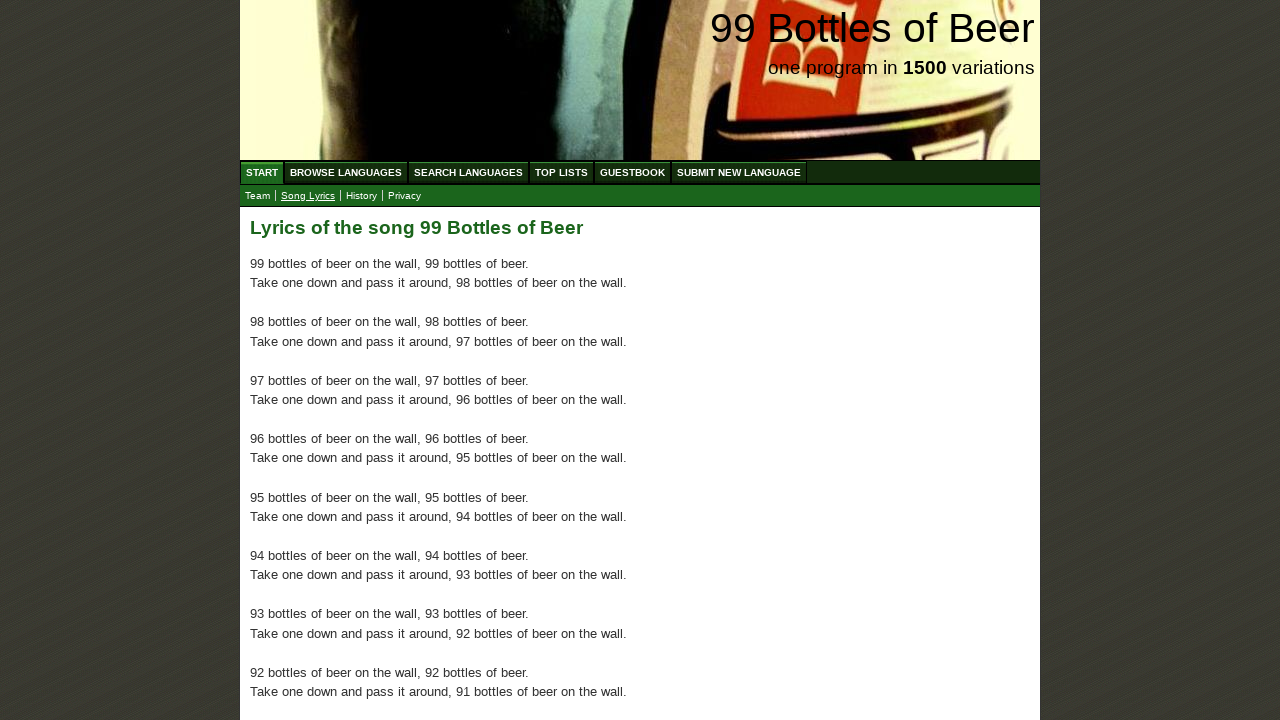

Verified H2 tag text is 'Lyrics of the song 99 Bottles of Beer'
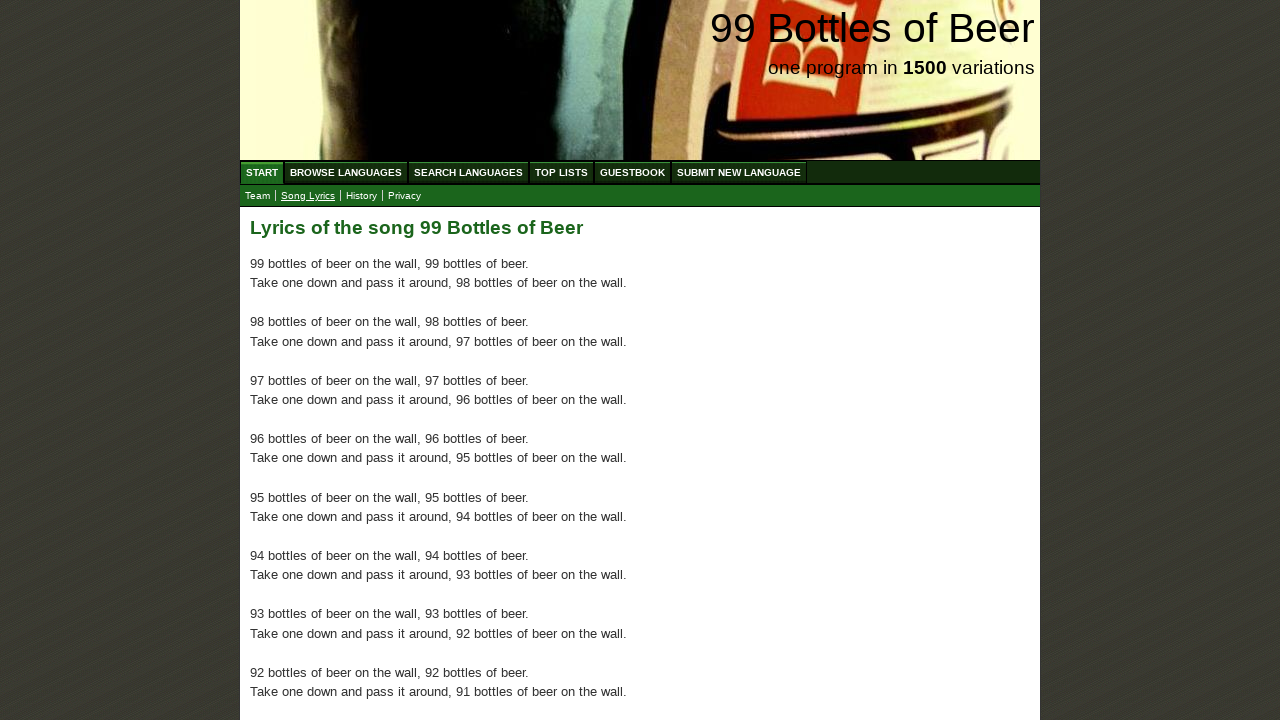

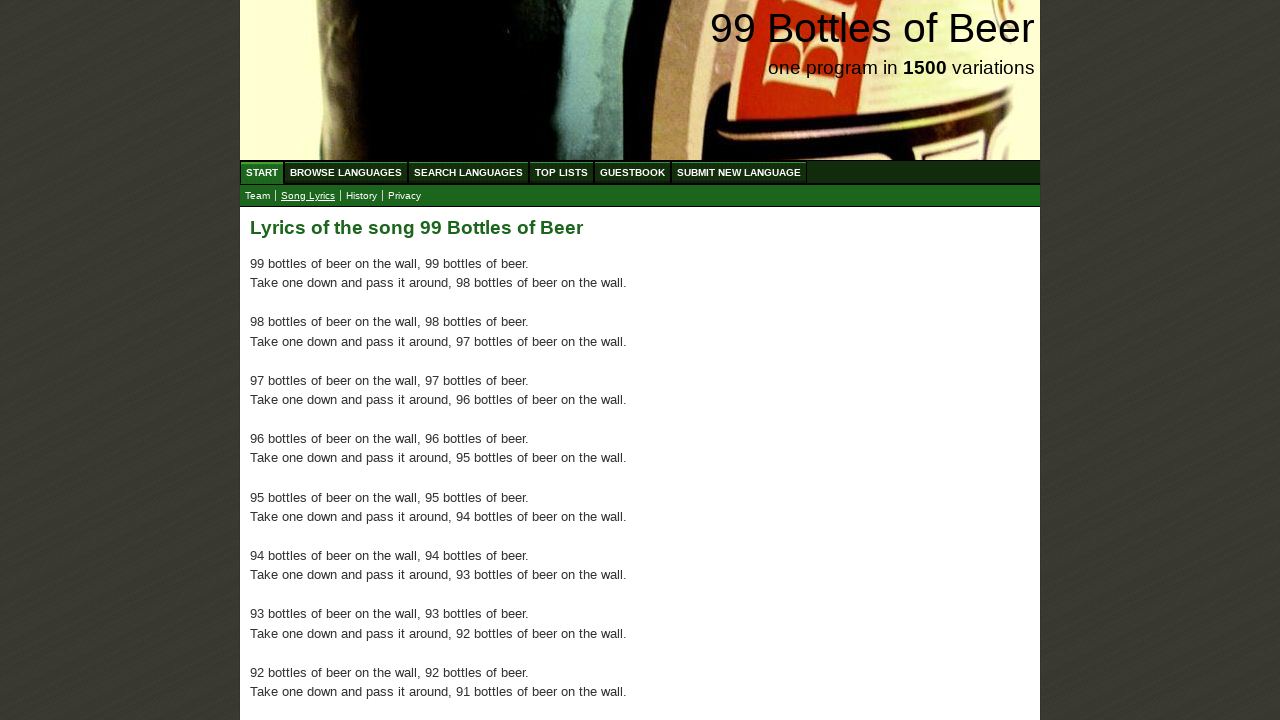